Tests static dropdown selection functionality by selecting currency options using different methods: by index, by visible text, and by value

Starting URL: https://rahulshettyacademy.com/dropdownsPractise/

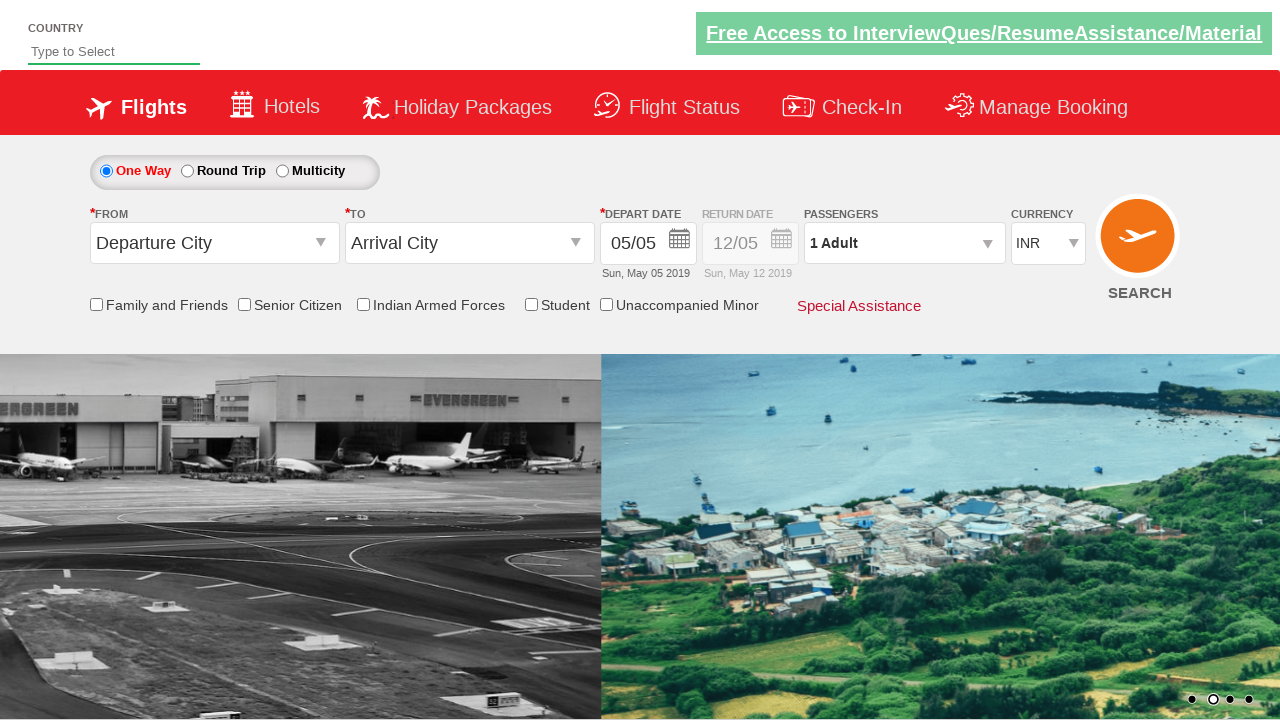

Selected 4th option (index 3) from currency dropdown on #ctl00_mainContent_DropDownListCurrency
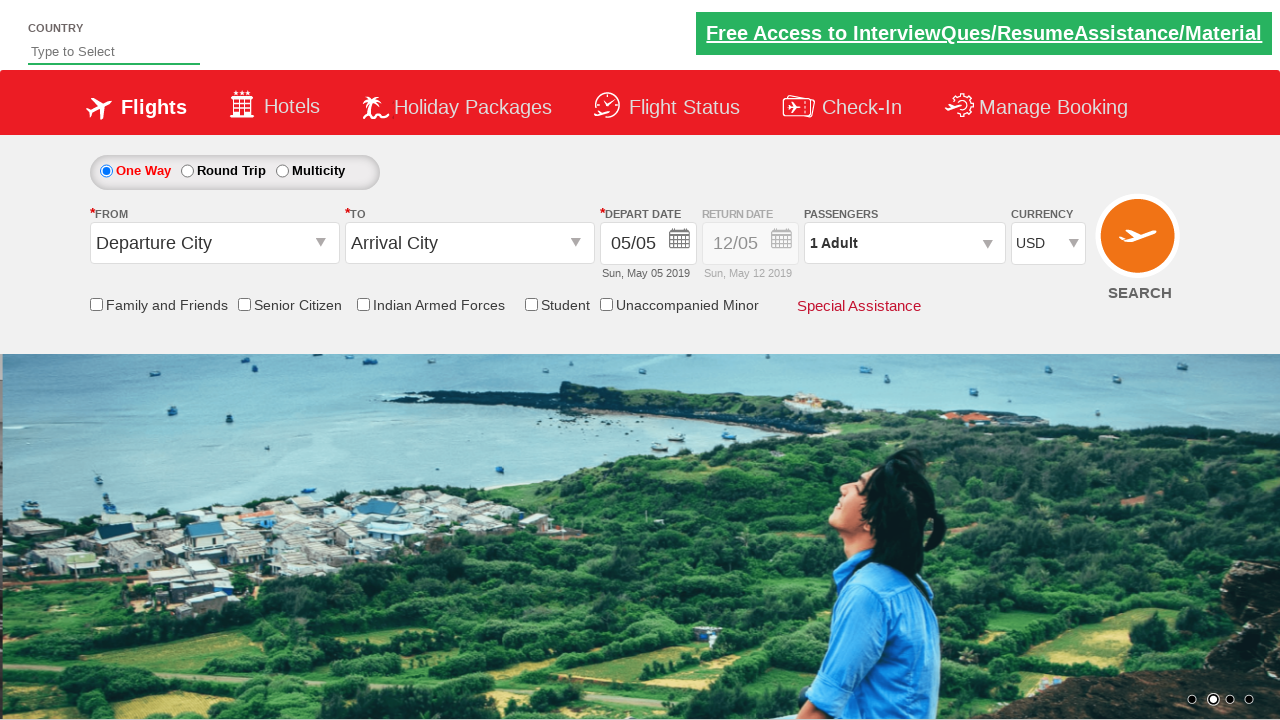

Retrieved selected currency value: USD
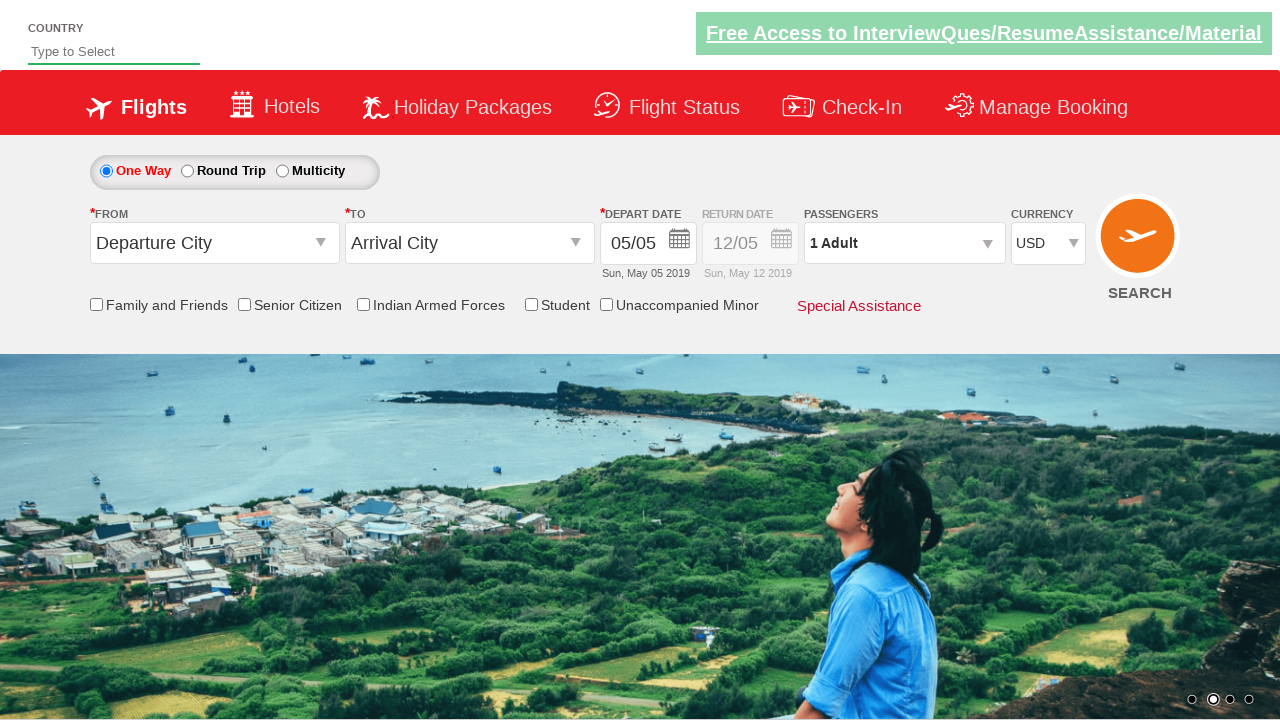

Selected currency option by visible text 'AED' on #ctl00_mainContent_DropDownListCurrency
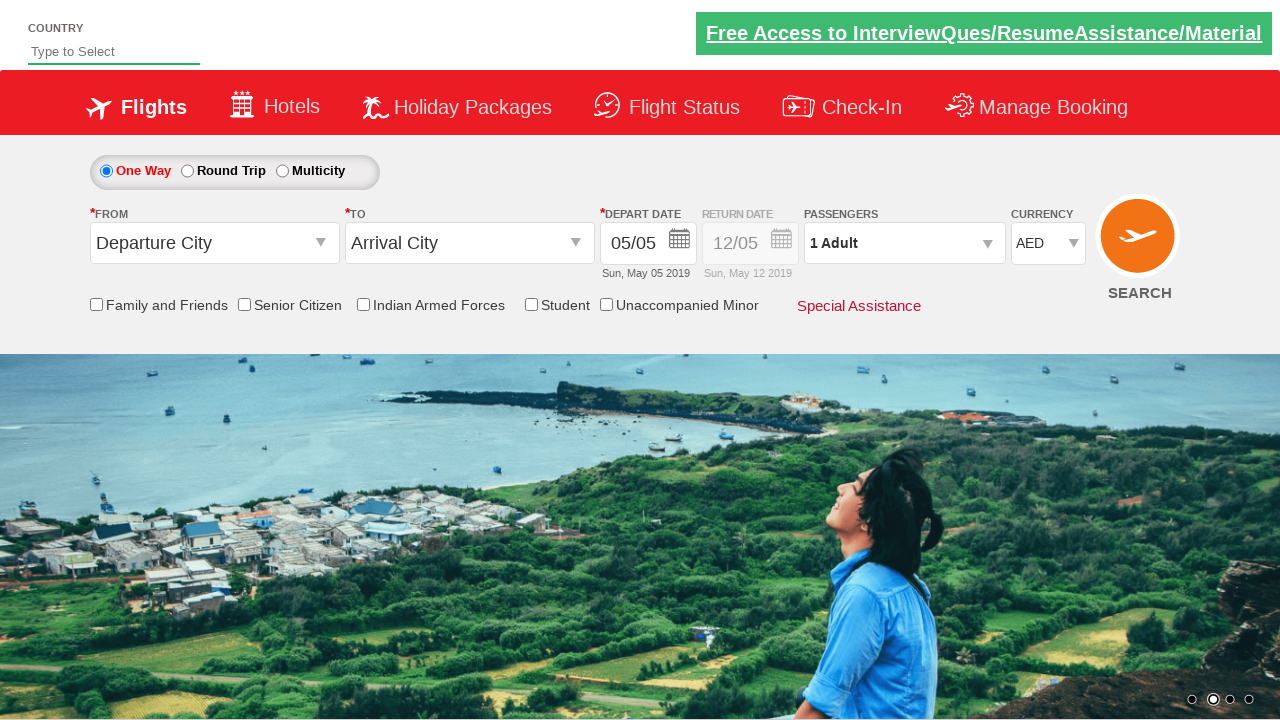

Selected currency option by value 'INR' on #ctl00_mainContent_DropDownListCurrency
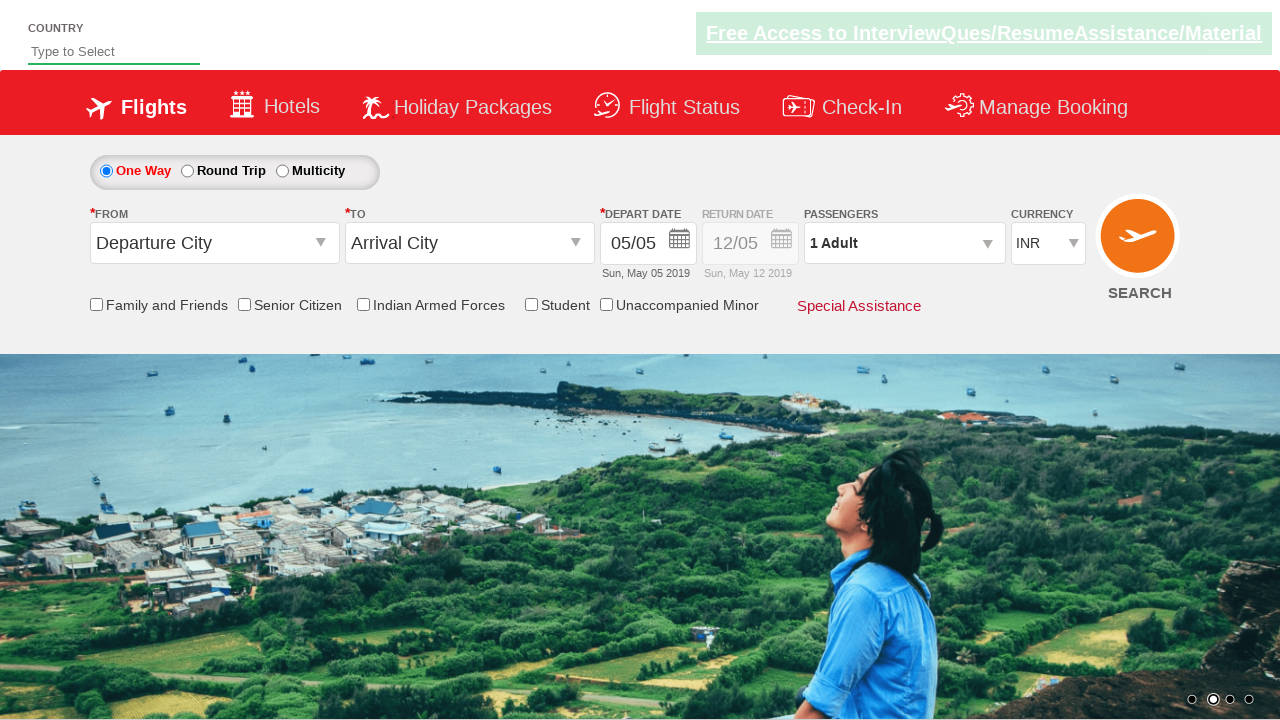

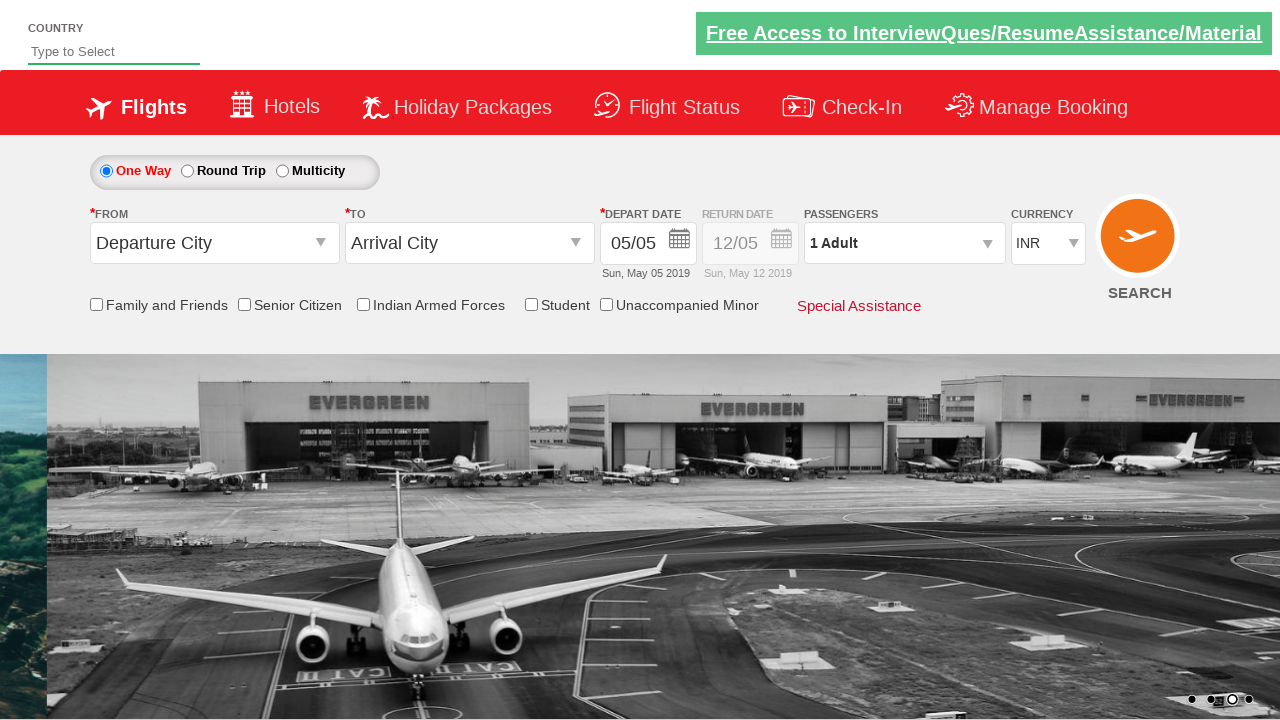